Tests the CloudPlexo training contact form by selecting course funding option, choosing a training course, filling in personal details including name, phone number, and email, and submitting the form.

Starting URL: https://www.cloudplexo.com/contact-training/

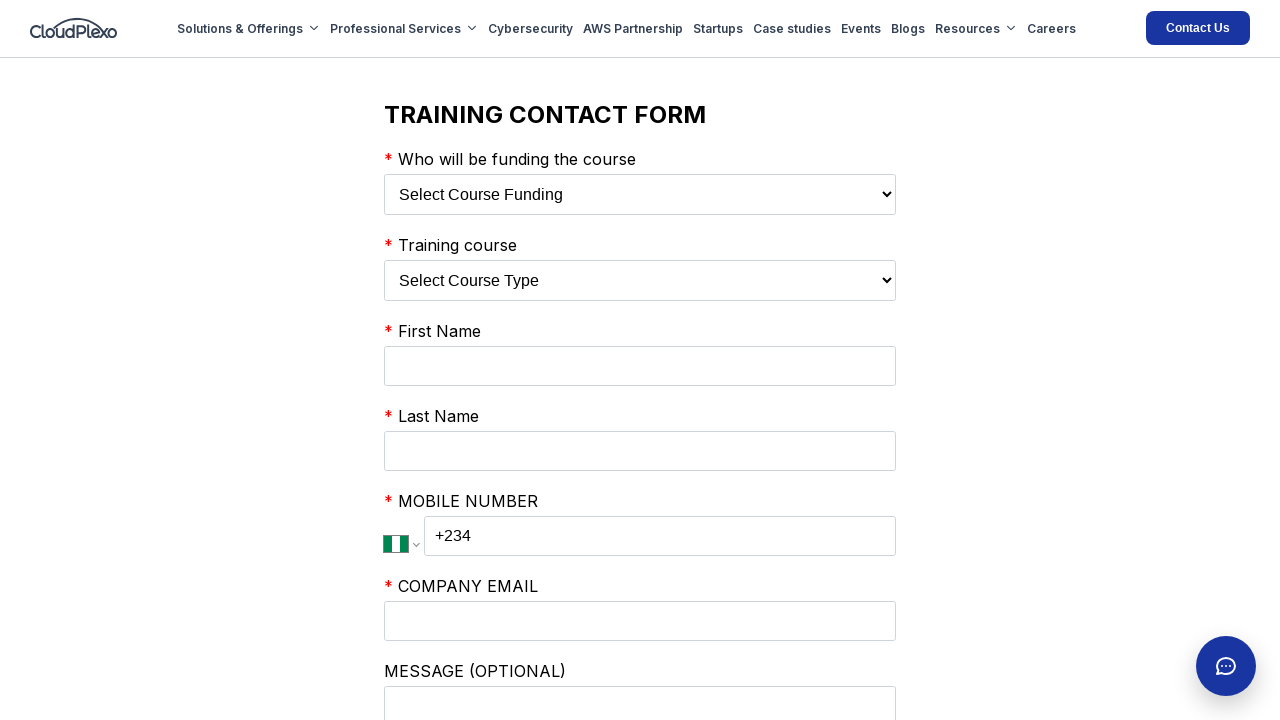

Selected 'My Employer' as course funding option on select:has(option[value='My Employer'])
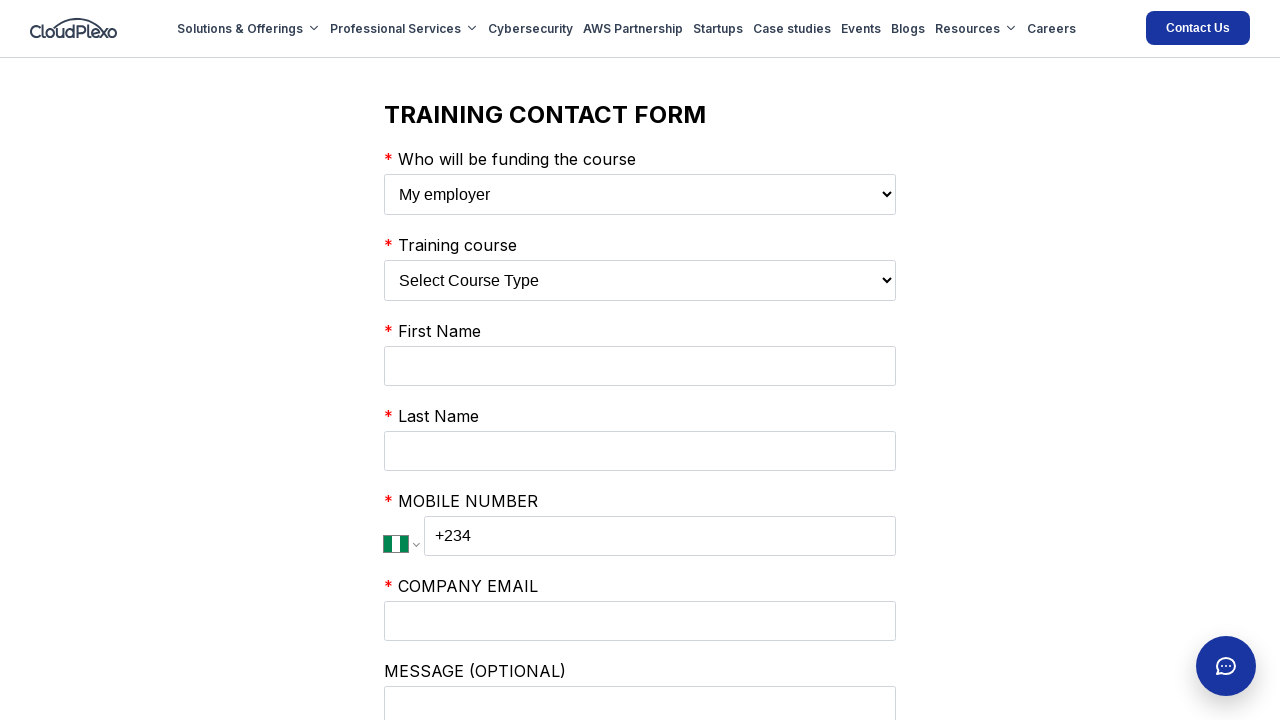

Selected 'AWS CERTIFIED SOLUTIONS ARCHITECT COURSE' as training course on select:has(option[value='AWS CERTIFIED DEVELOPER COURSE'])
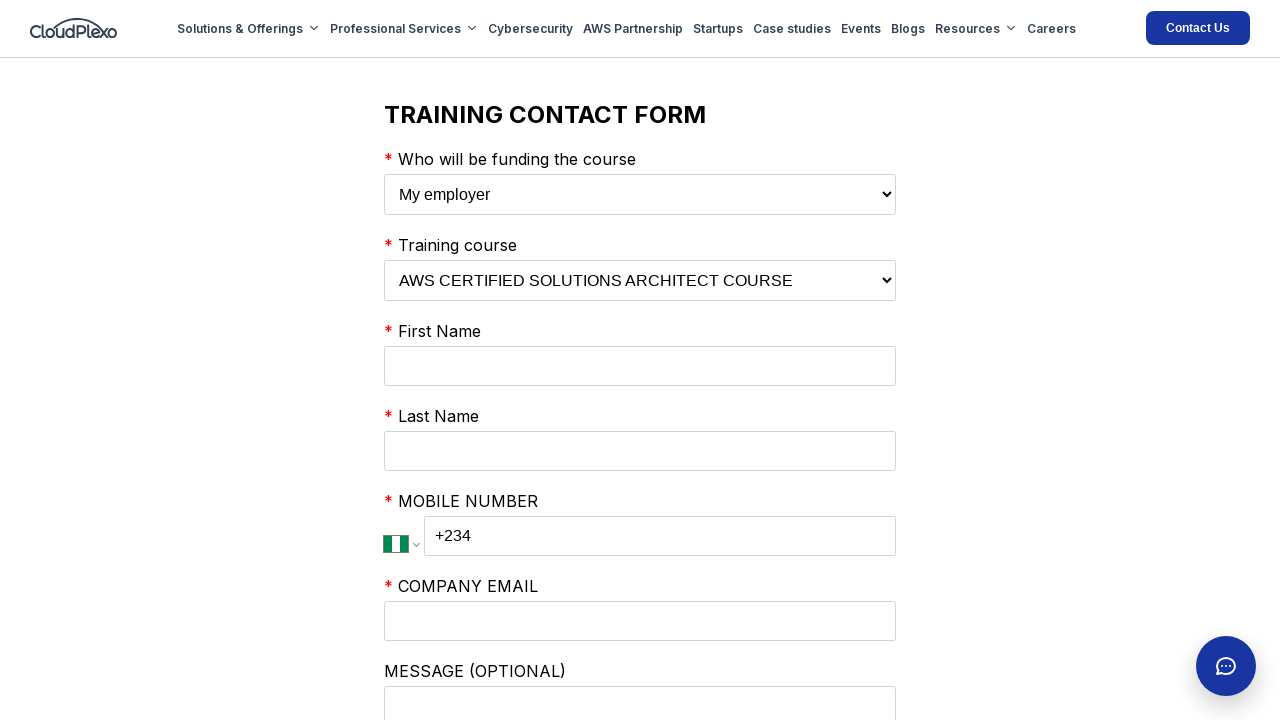

Filled in first name: Michael on input[name='firstName']
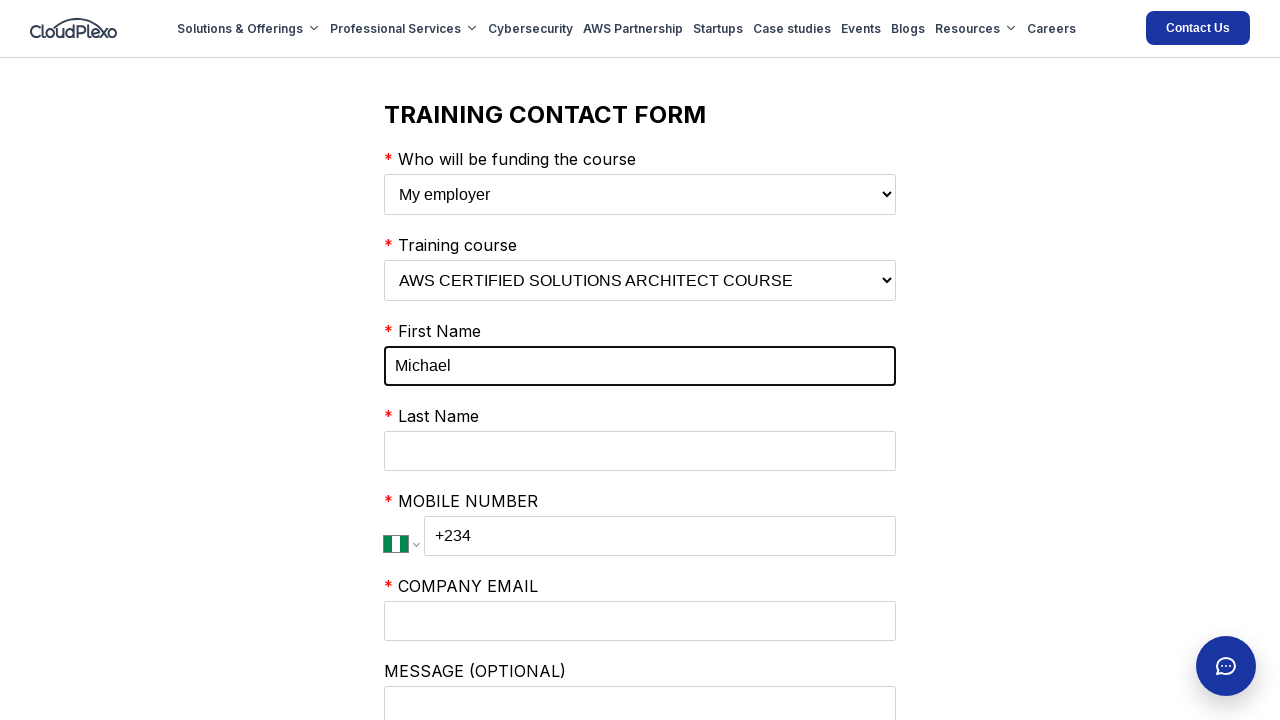

Filled in last name: Thompson on input[name='lastName']
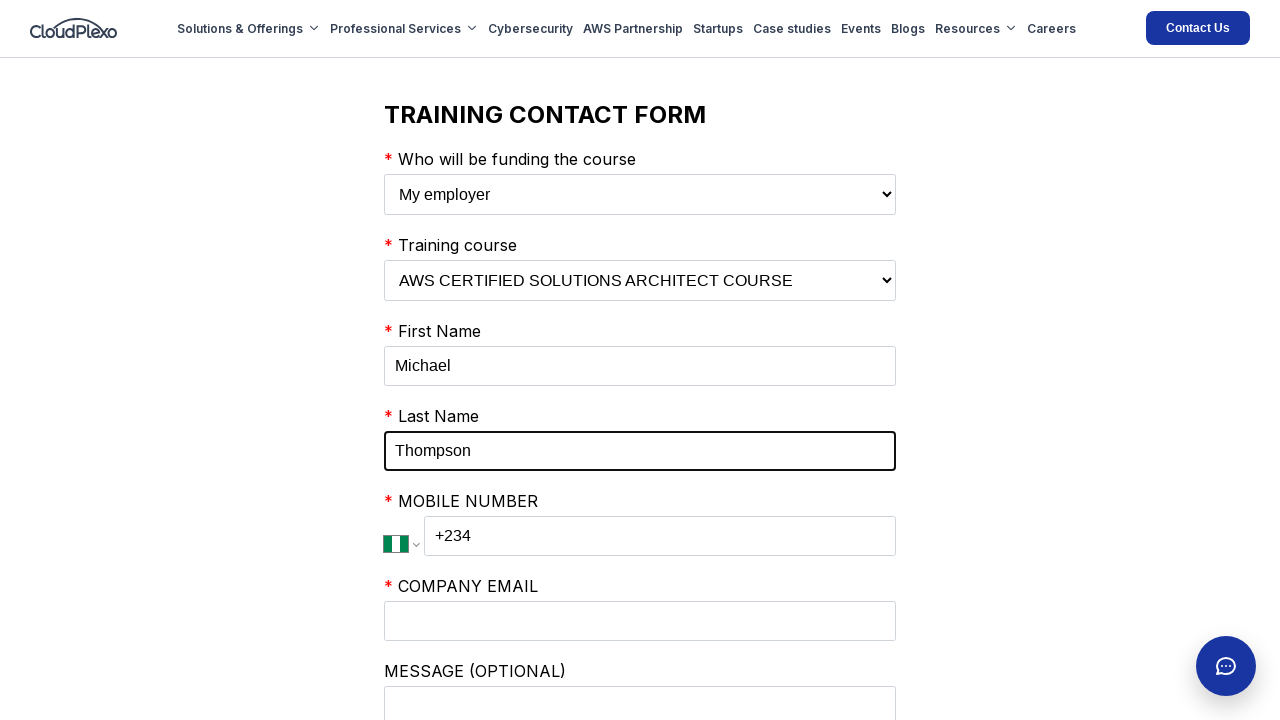

Filled in phone number: +2348012345678 on input.PhoneInputInput
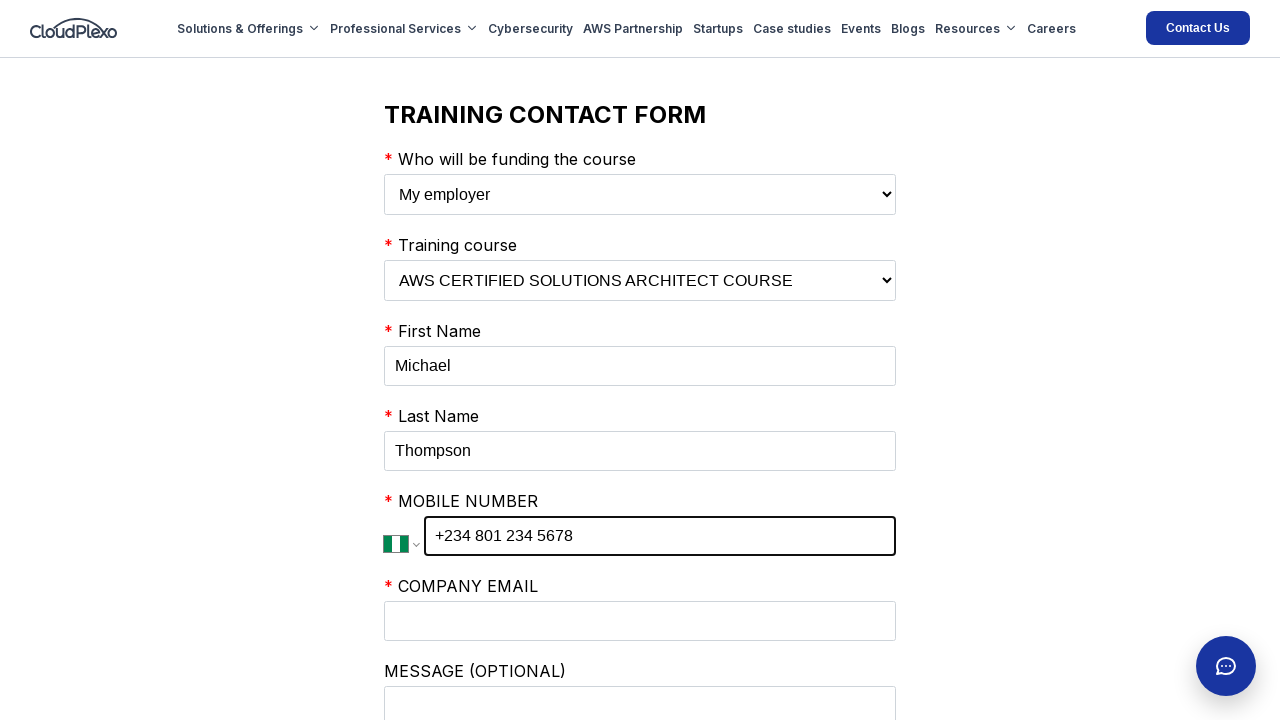

Filled in business email: michael.thompson@techcorp.com on input[name='businessEmail']
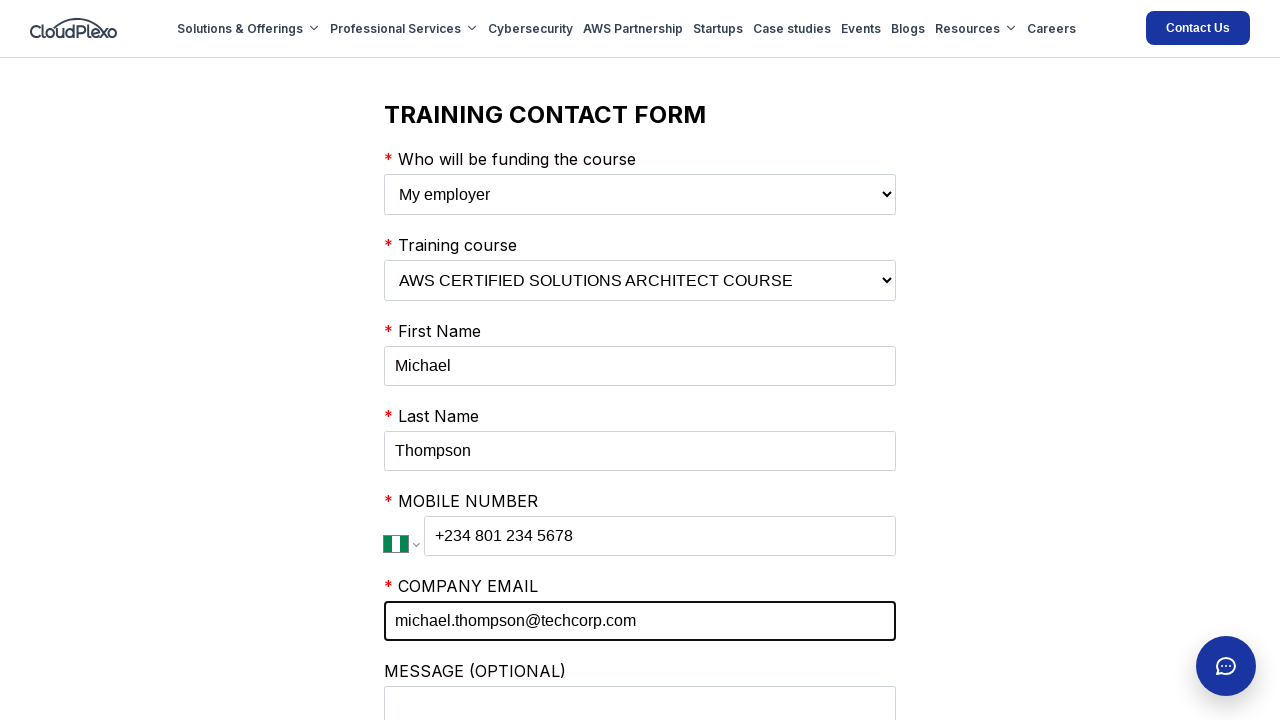

Filled in optional comments about AWS certification course interest on input[name='comments']
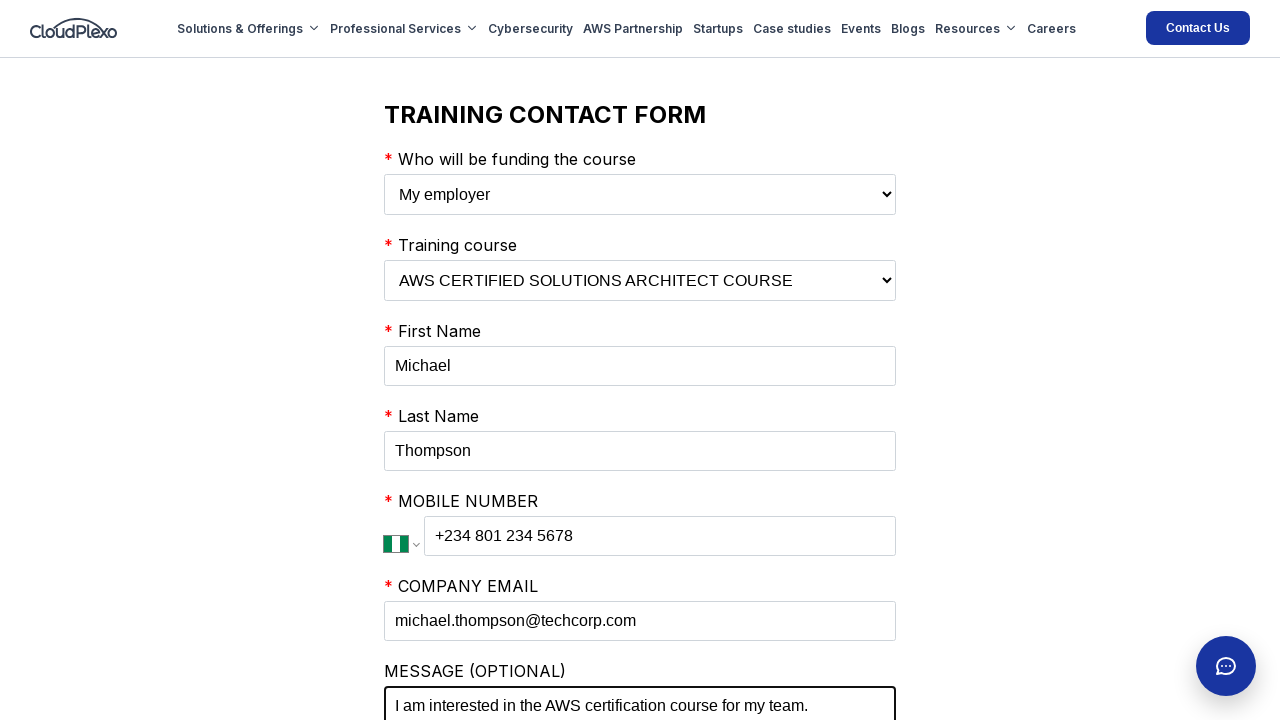

Checked marketing subscription checkbox at (390, 360) on input[type='checkbox']
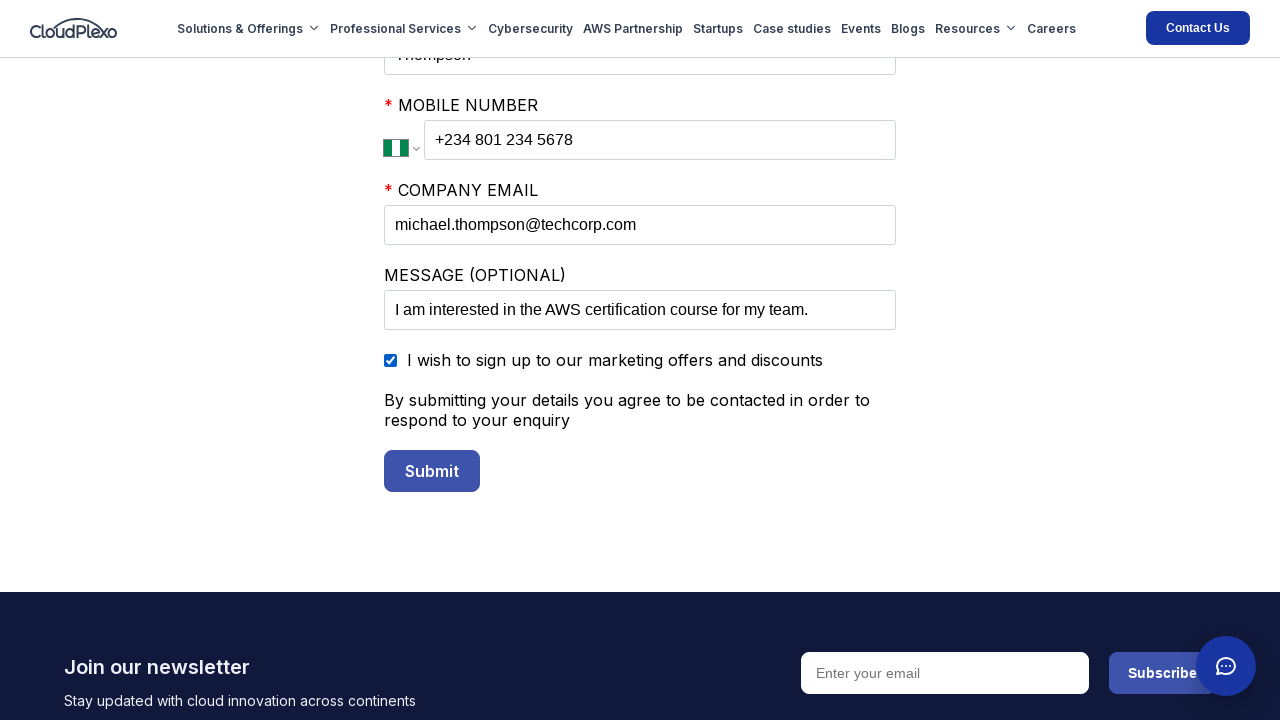

Submitted the training contact form at (432, 471) on button[type='submit']
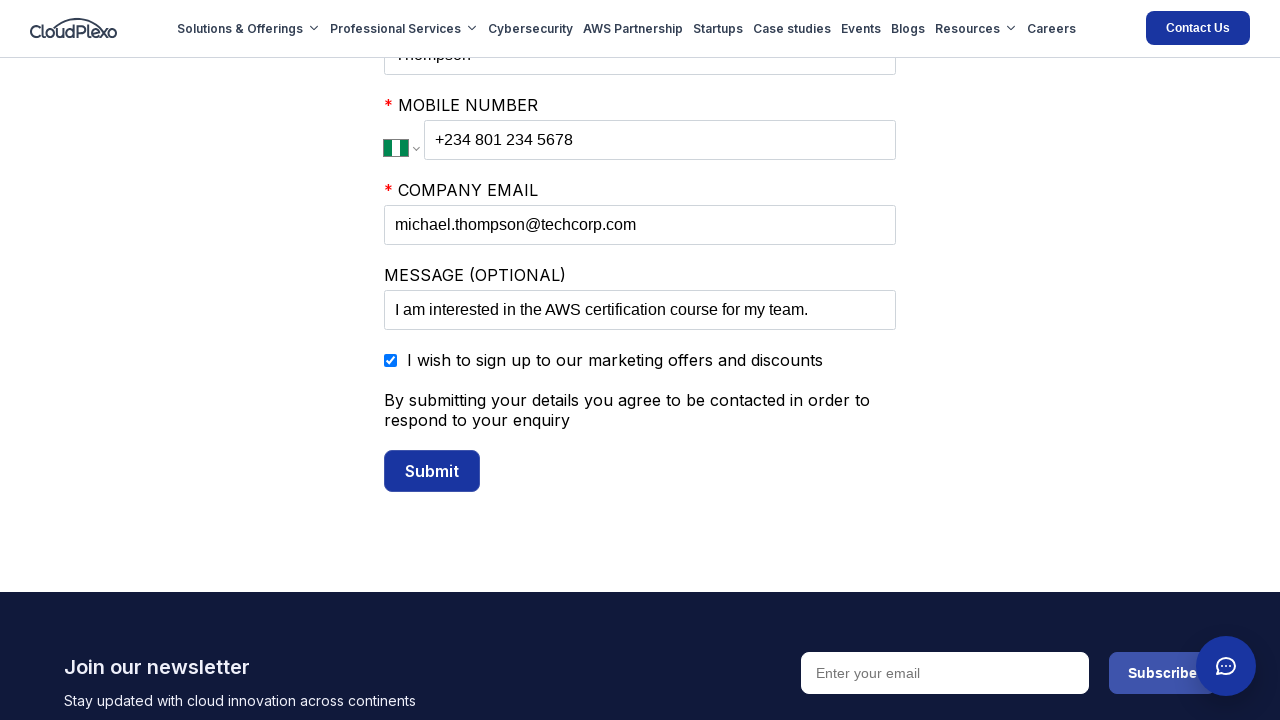

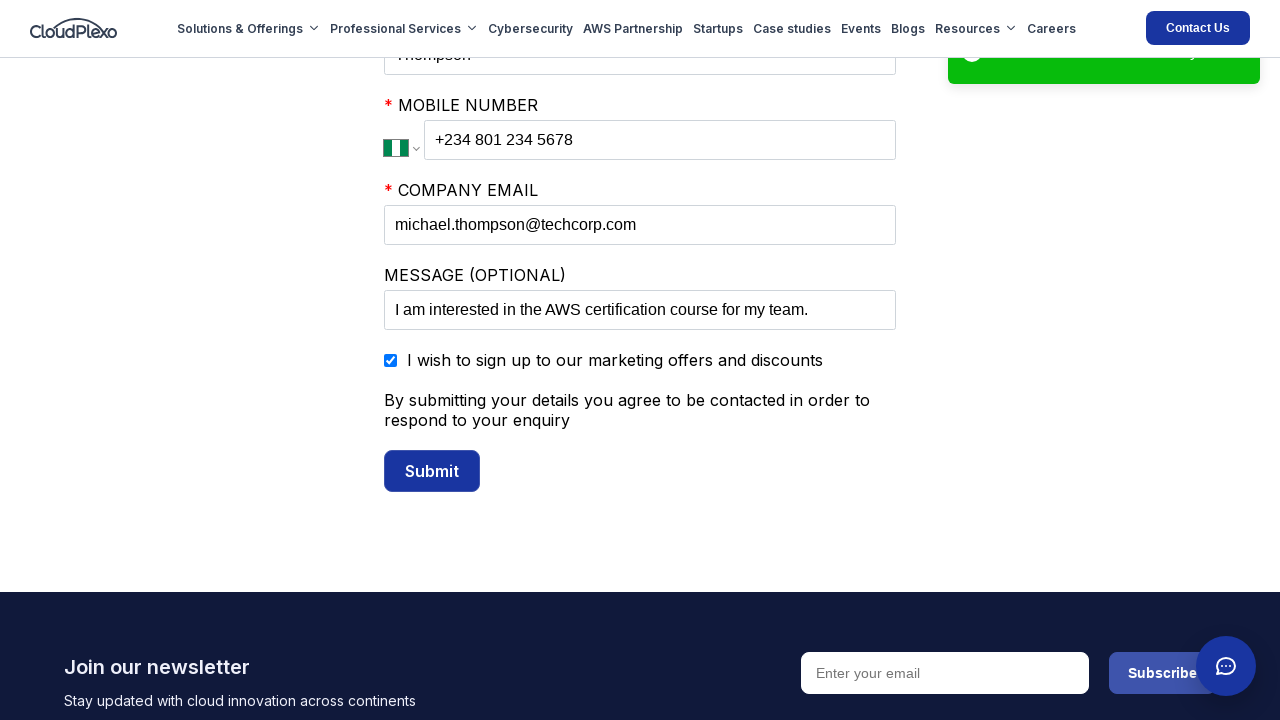